Tests navigation through the first content box - "Navštivte nás" to castles section and then to monument list

Starting URL: https://www.npu.cz/cs

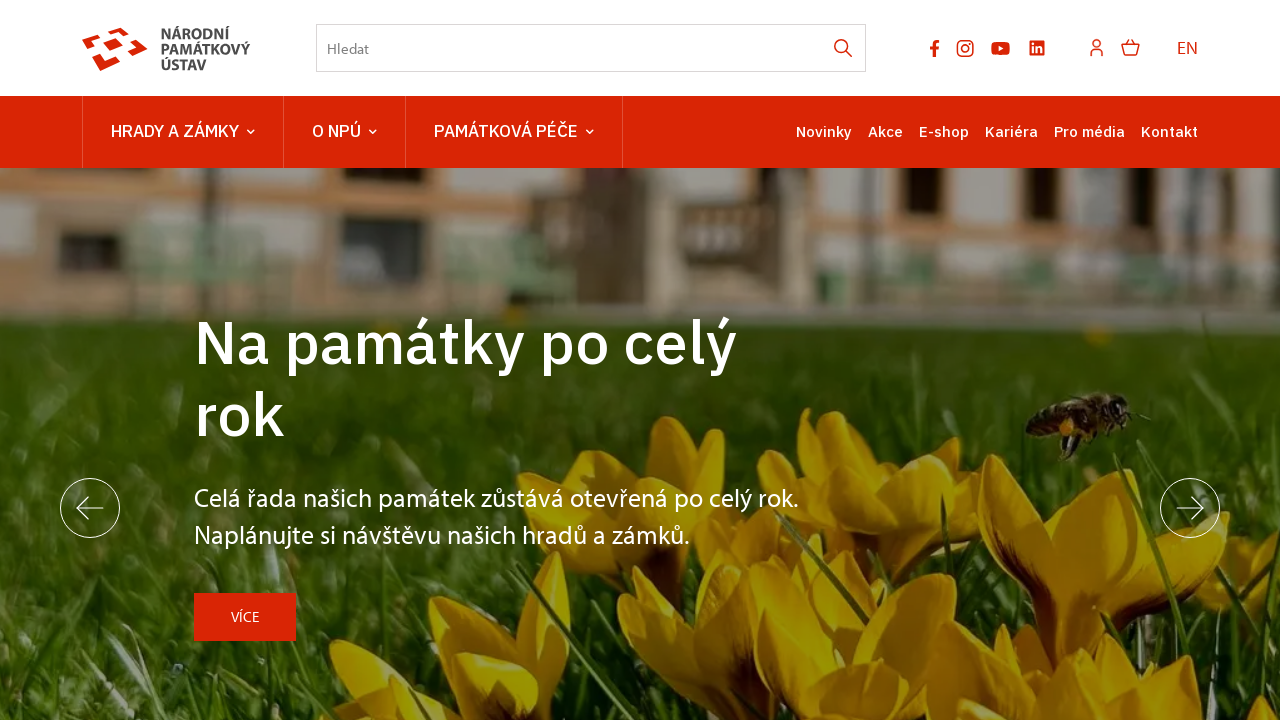

Clicked 'Navštivte nás' link to navigate to visit section at (268, 361) on internal:role=link[name="Navštivte nás"i]
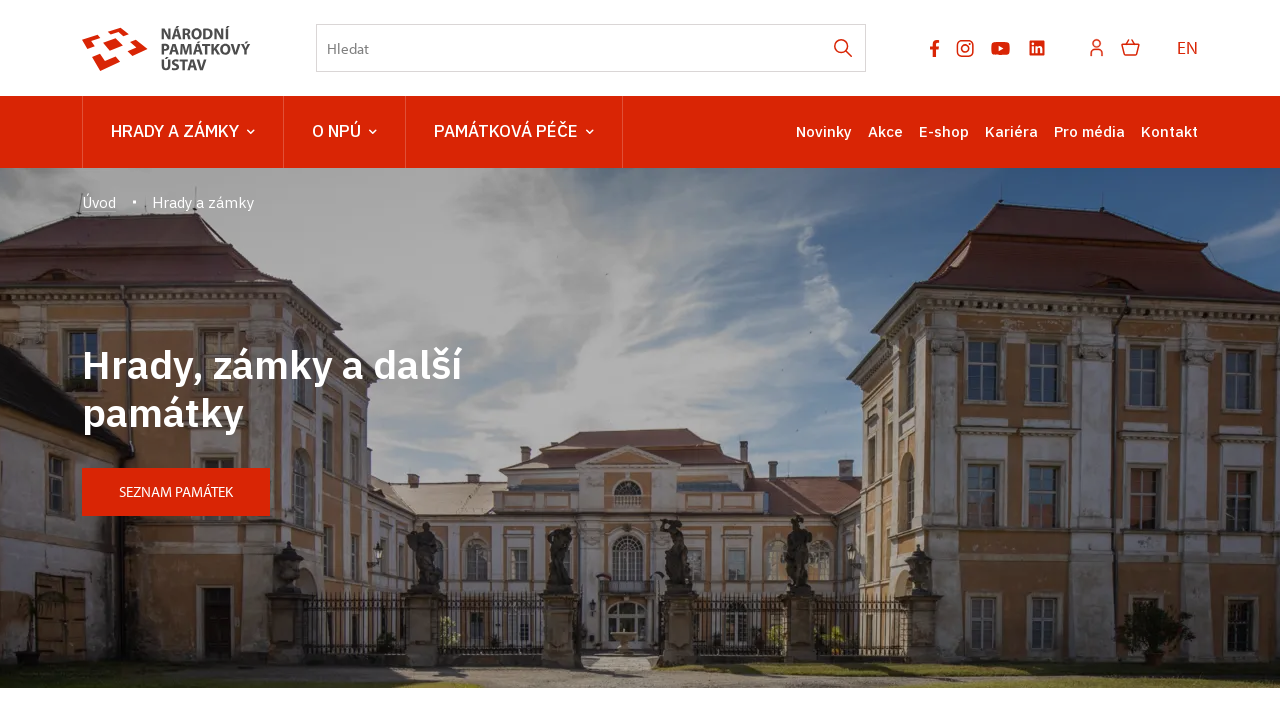

Page loaded after clicking 'Navštivte nás'
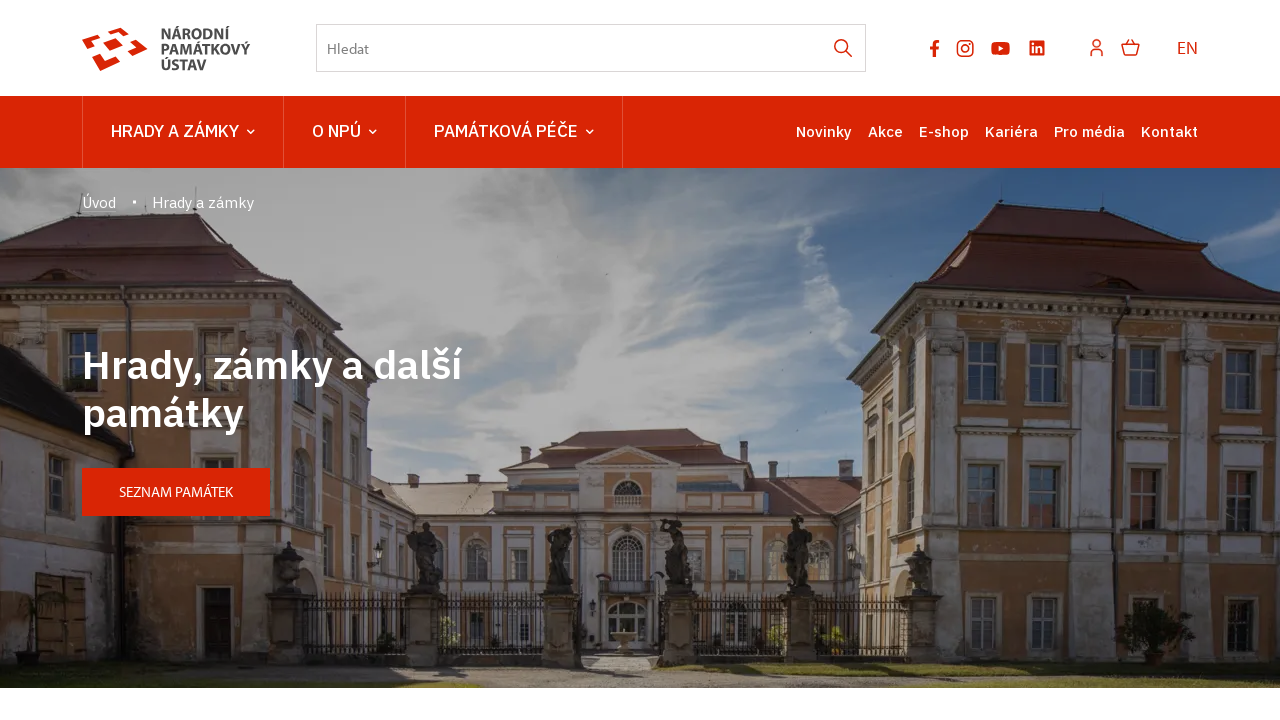

Clicked 'Seznam památek' link to navigate to monument list at (176, 492) on internal:role=link[name="Seznam památek"i]
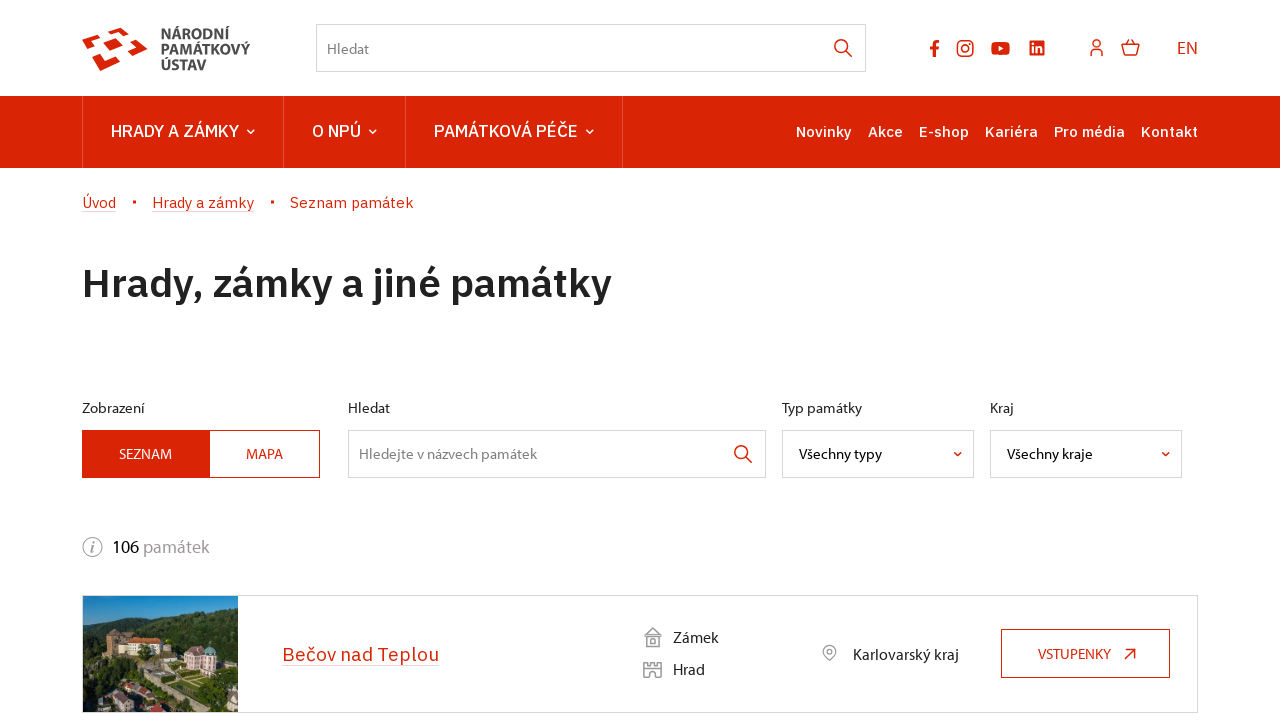

Monument list page loaded successfully
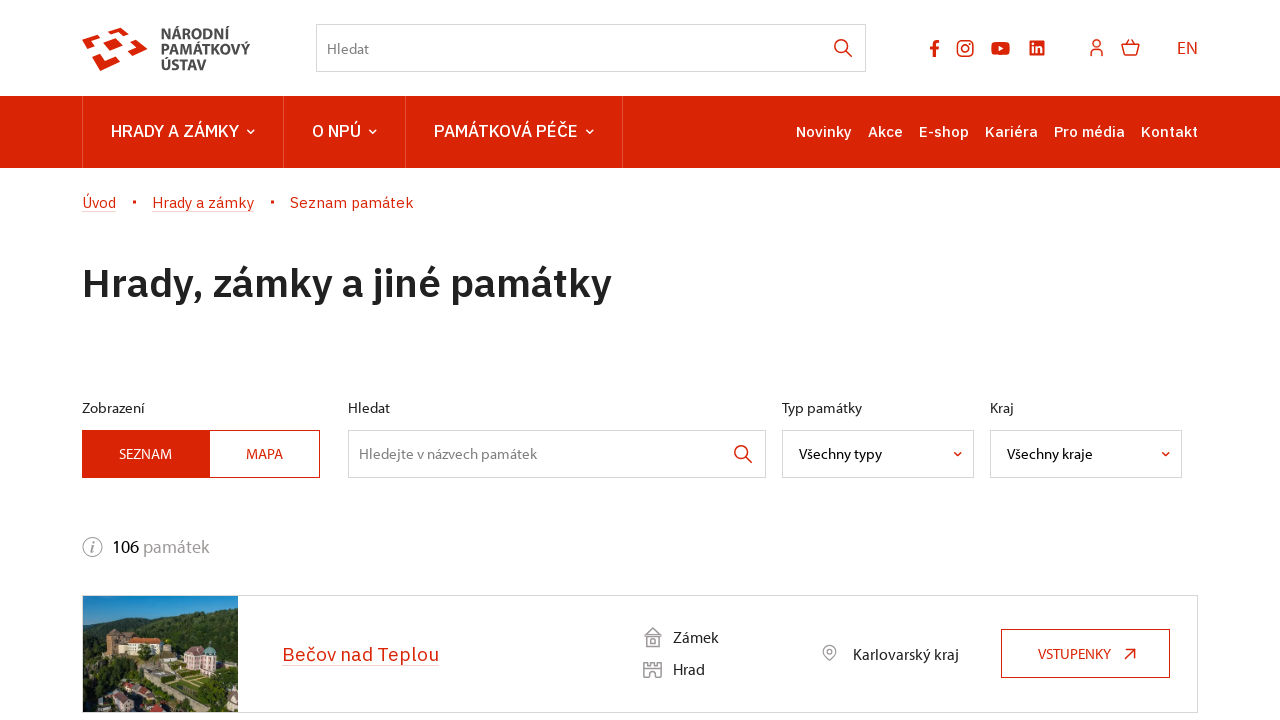

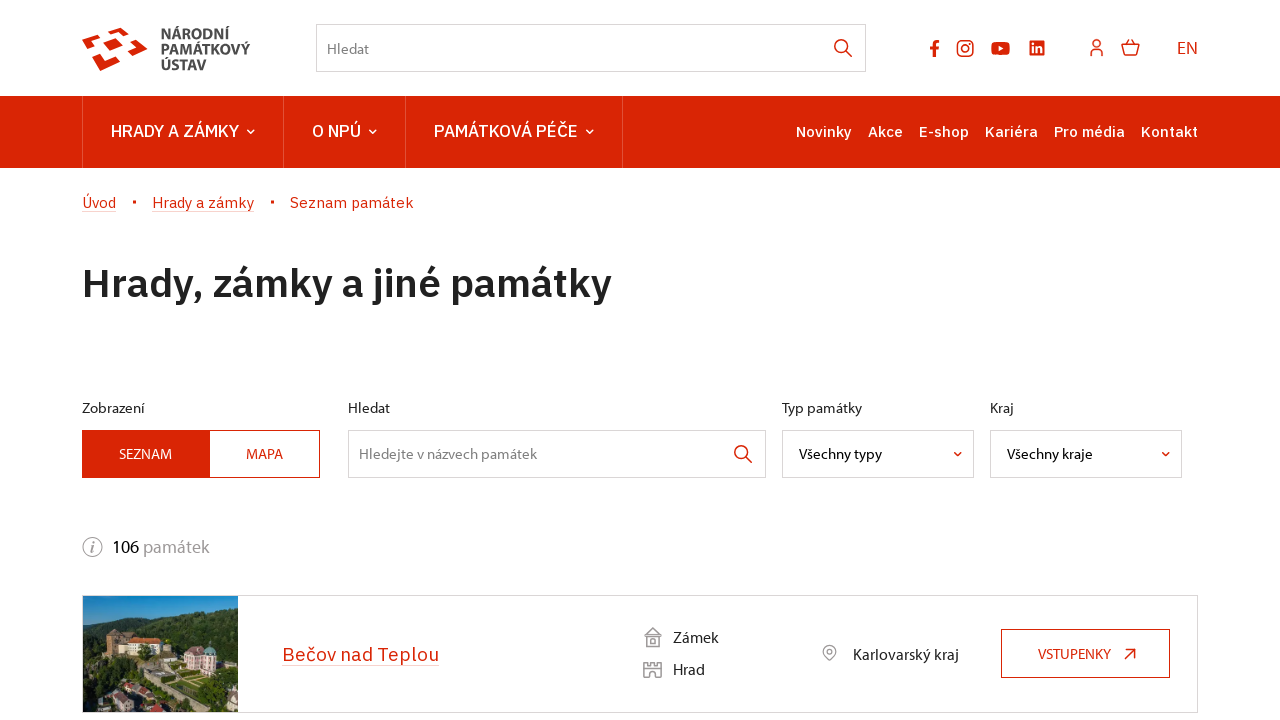